Tests registration form by filling in first name, last name, and email fields, then submitting the form and verifying success message

Starting URL: http://suninjuly.github.io/registration1.html

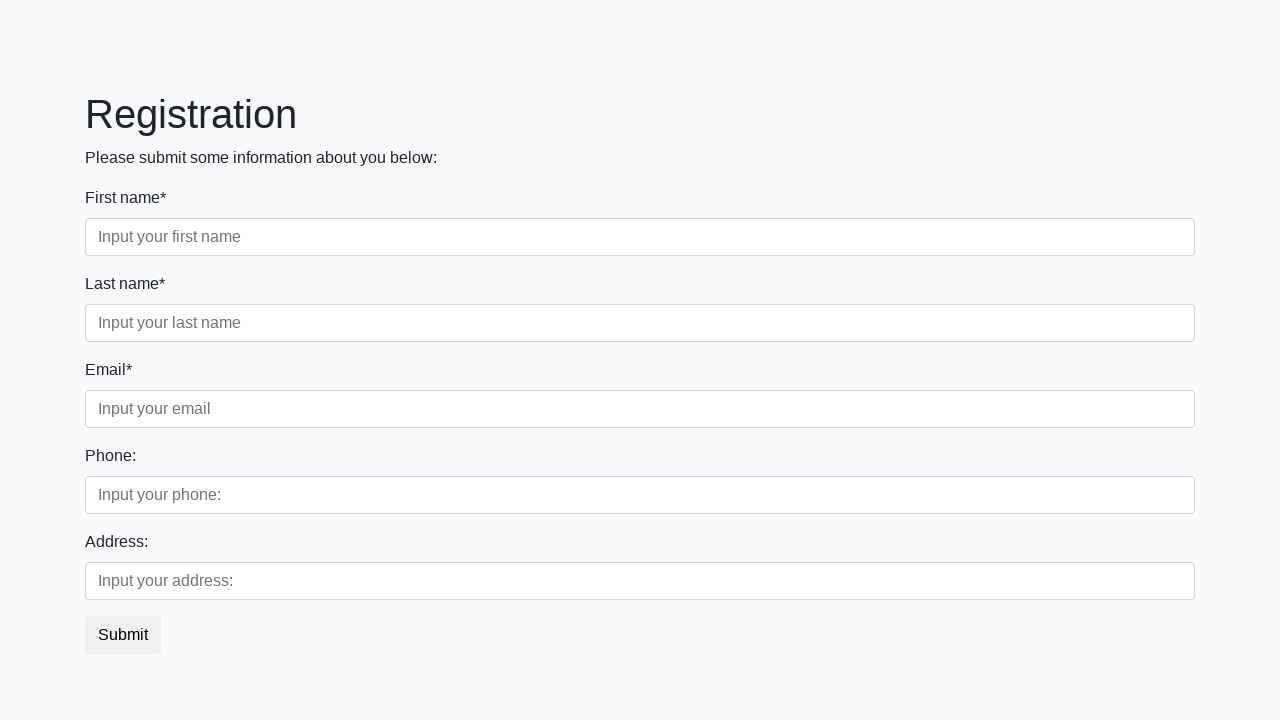

Filled first name field with 'Ivan' on div.first_block input.form-control.first
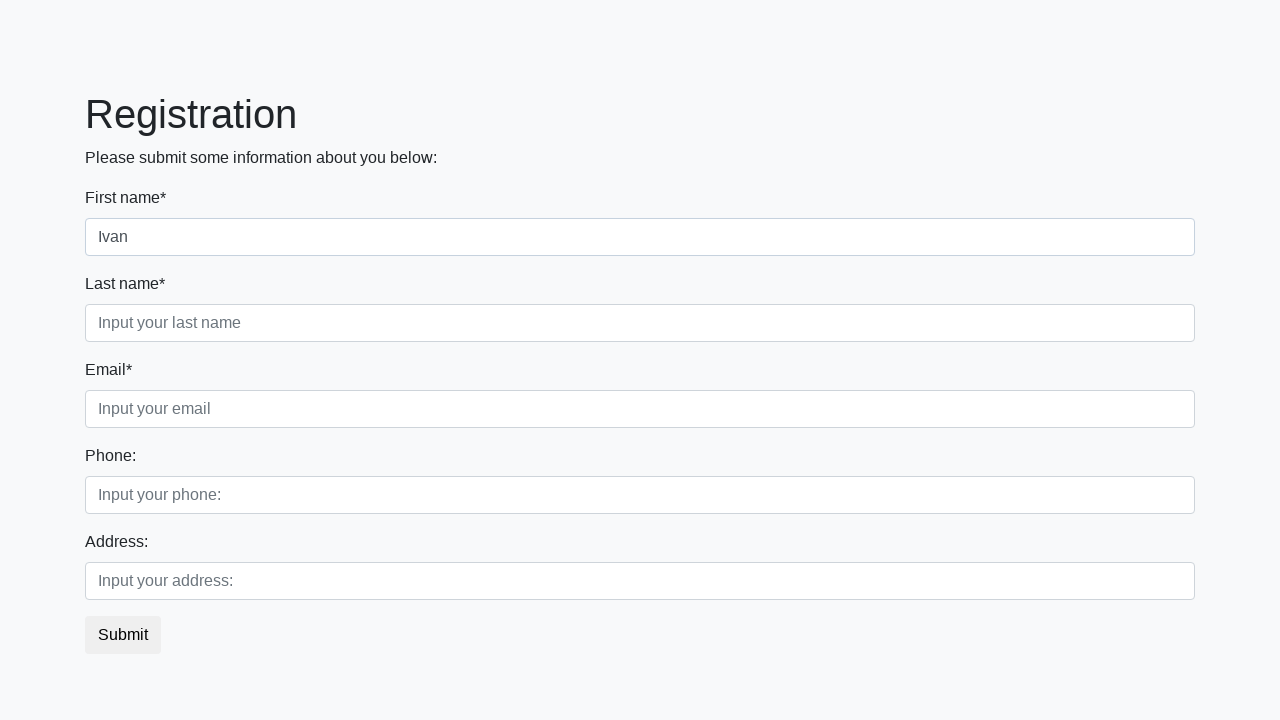

Filled last name field with 'Smirnov' on div.first_block input.form-control.second
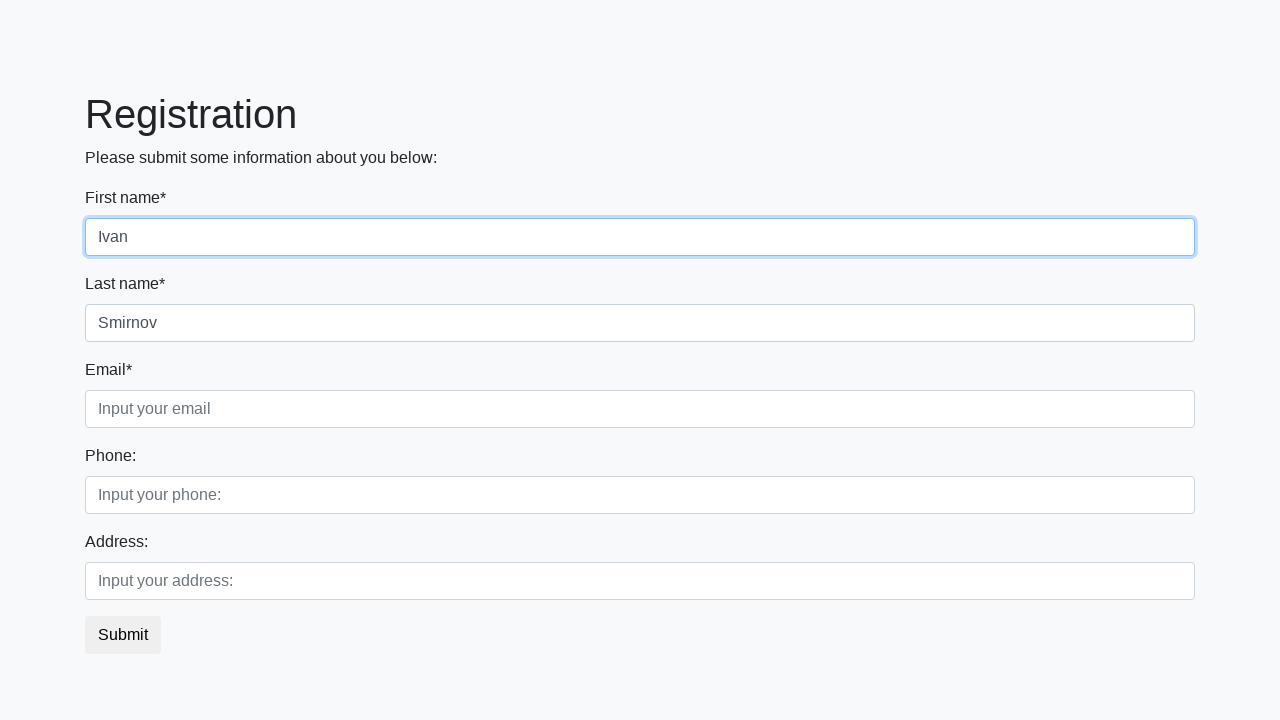

Filled email field with 'Ivan@mail.ru' on div.first_block input.form-control.third
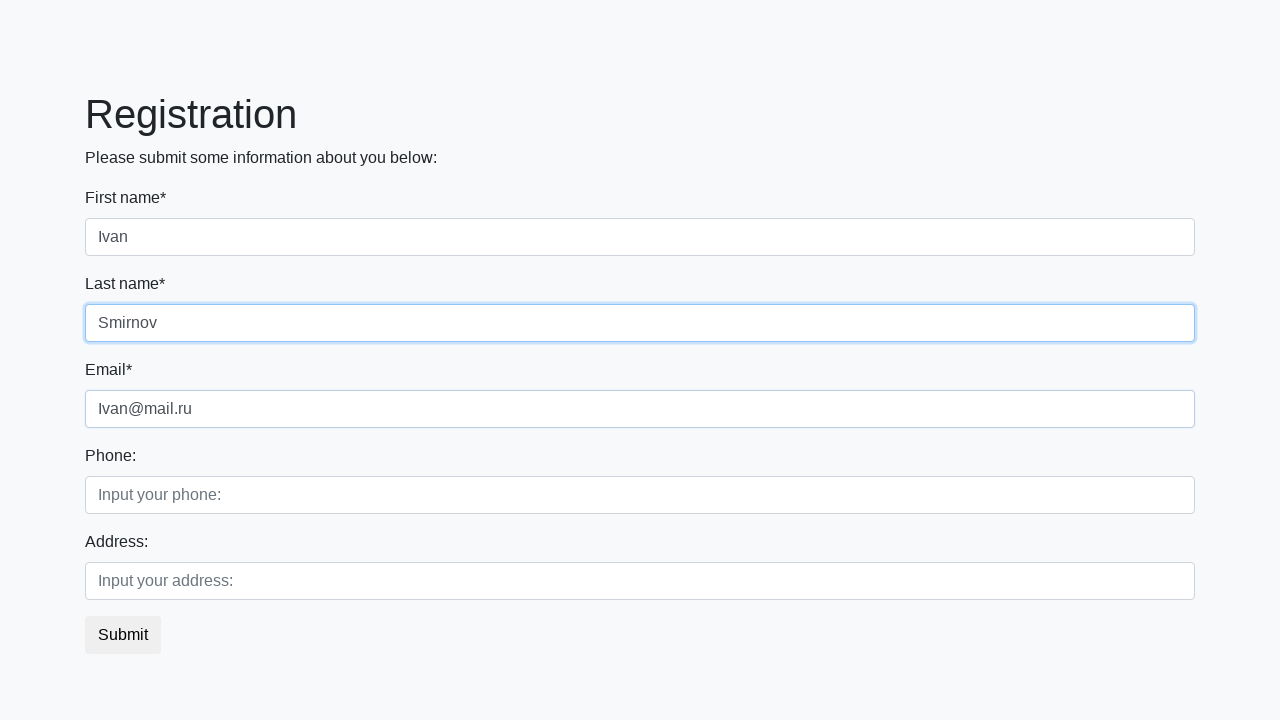

Clicked submit button to register at (123, 635) on button.btn
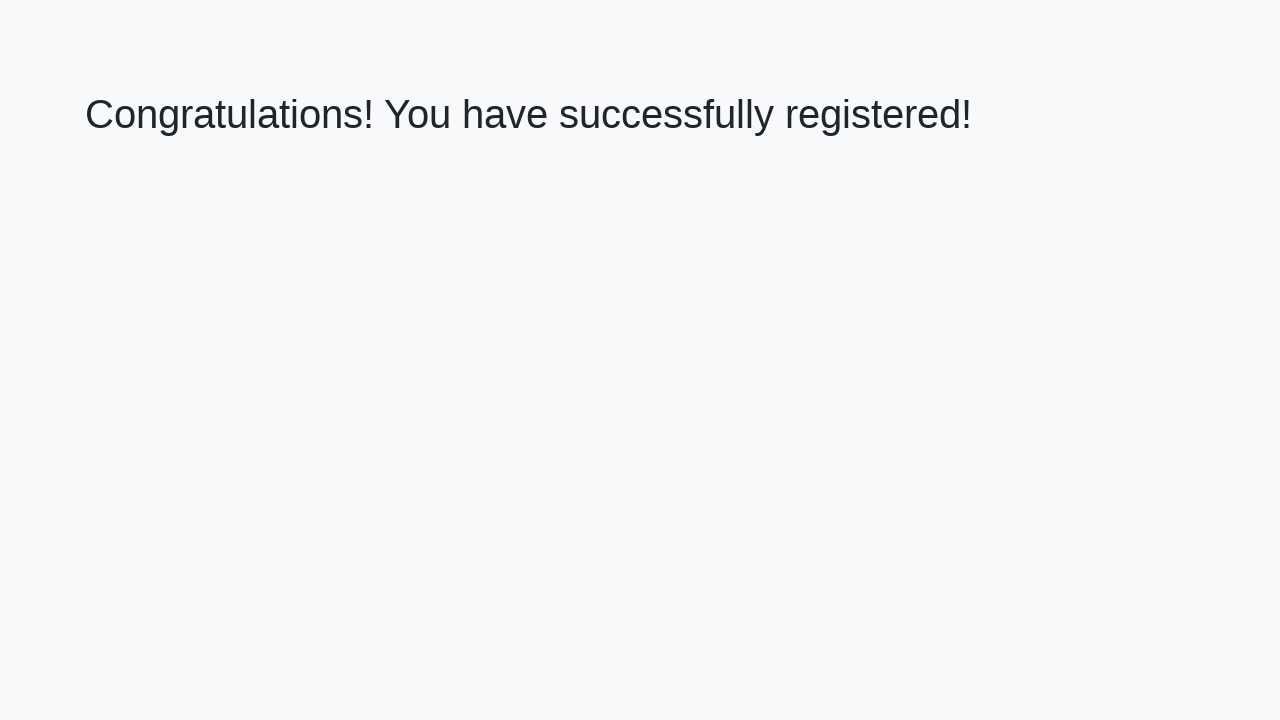

Located success message element
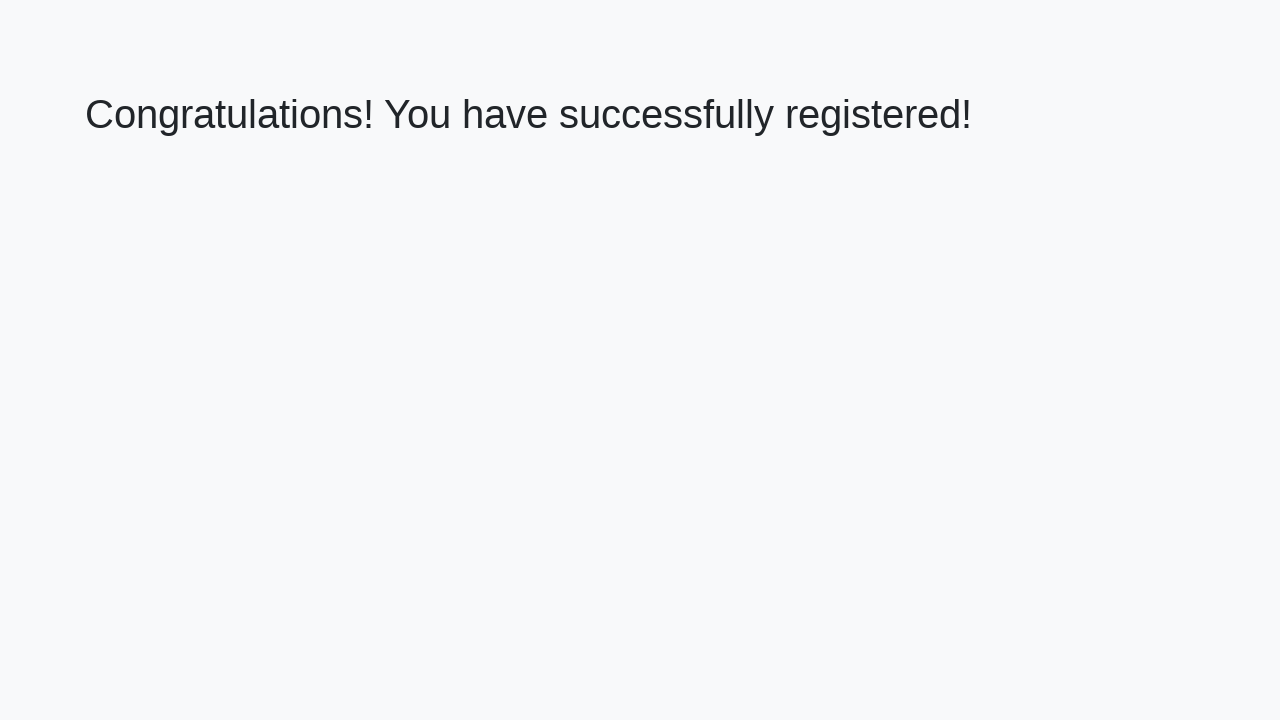

Retrieved success message text
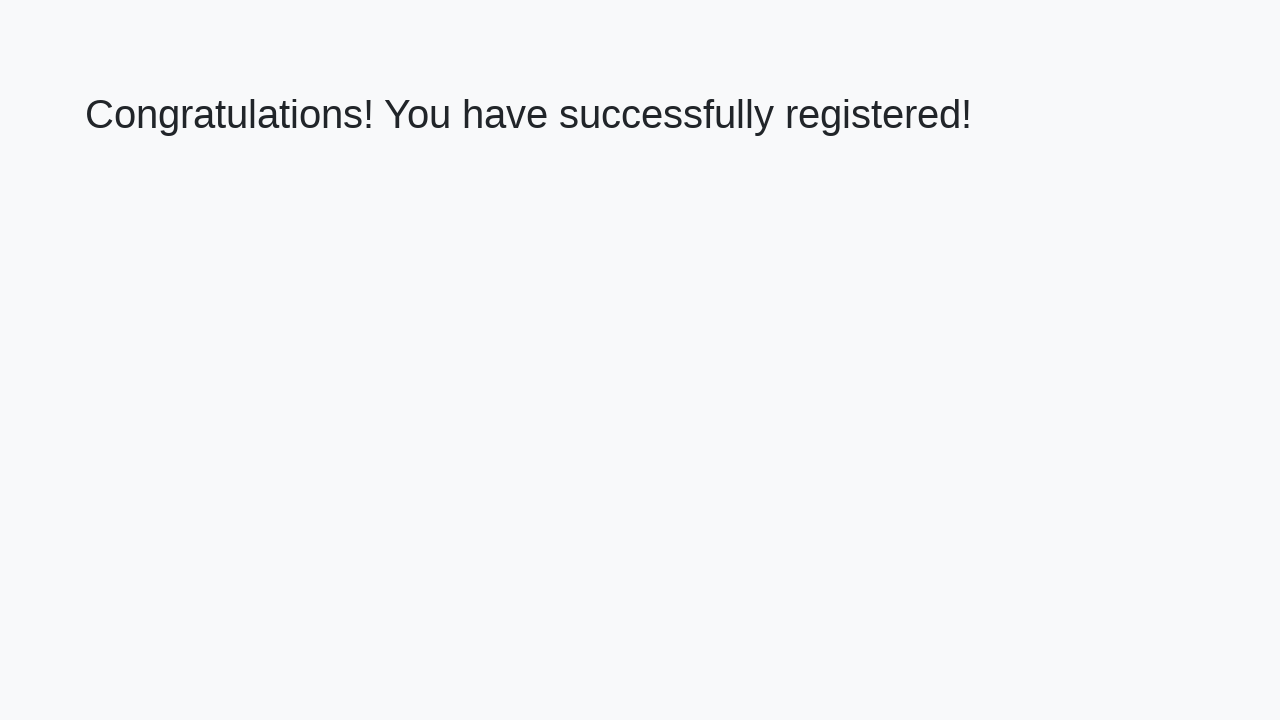

Verified success message: 'Congratulations! You have successfully registered!'
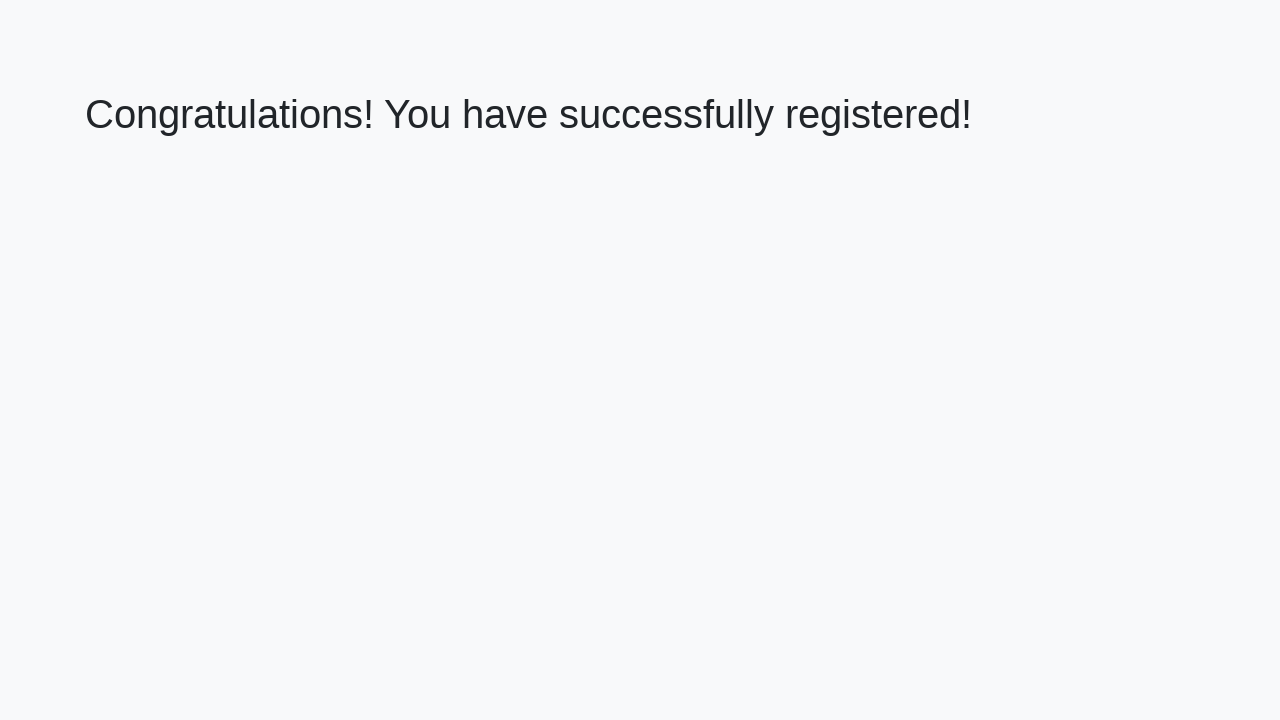

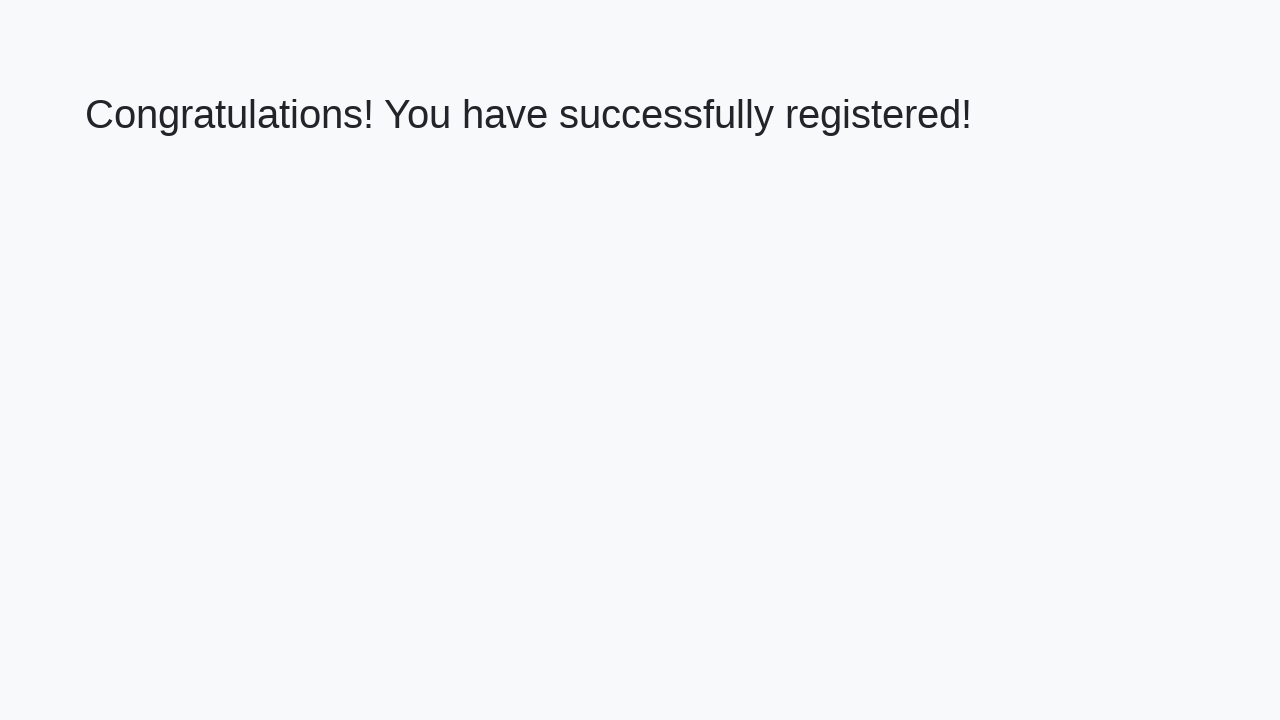